Tests modifying an existing todo item by double-clicking to edit, clearing the text, and entering new text

Starting URL: https://todomvc.com/examples/react/dist/

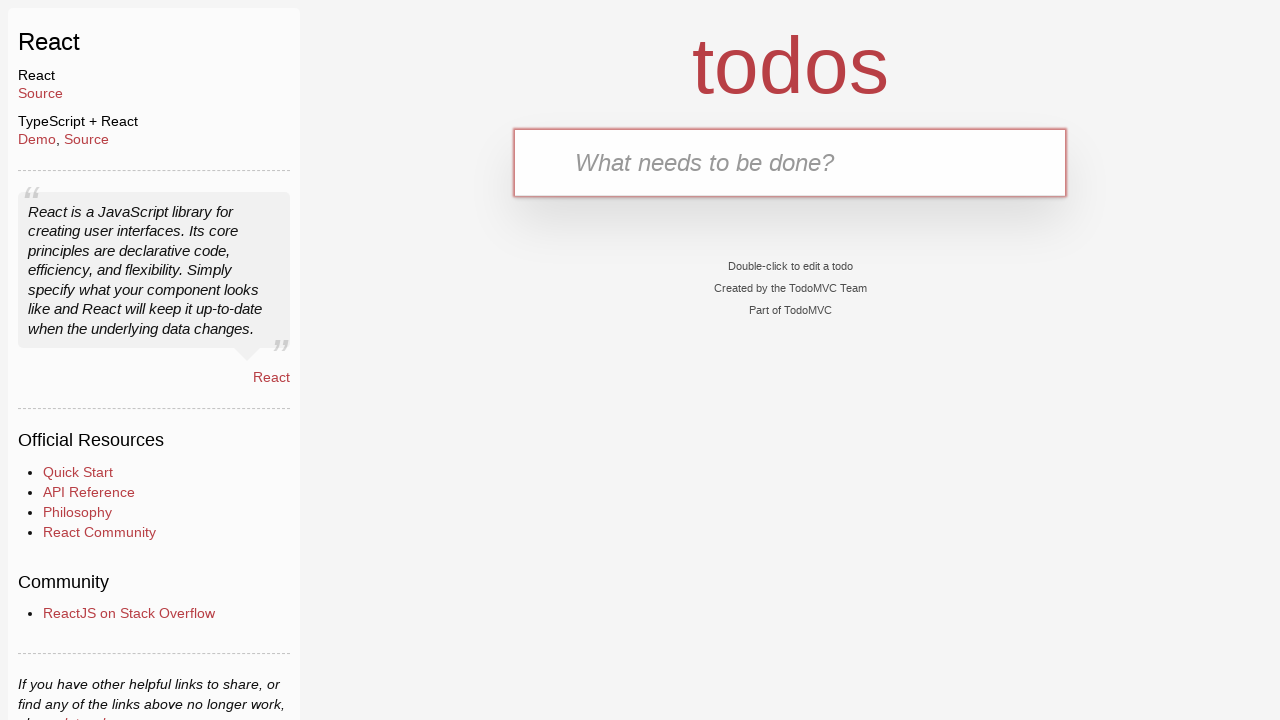

Filled todo input with 'Item 1' on #todo-input
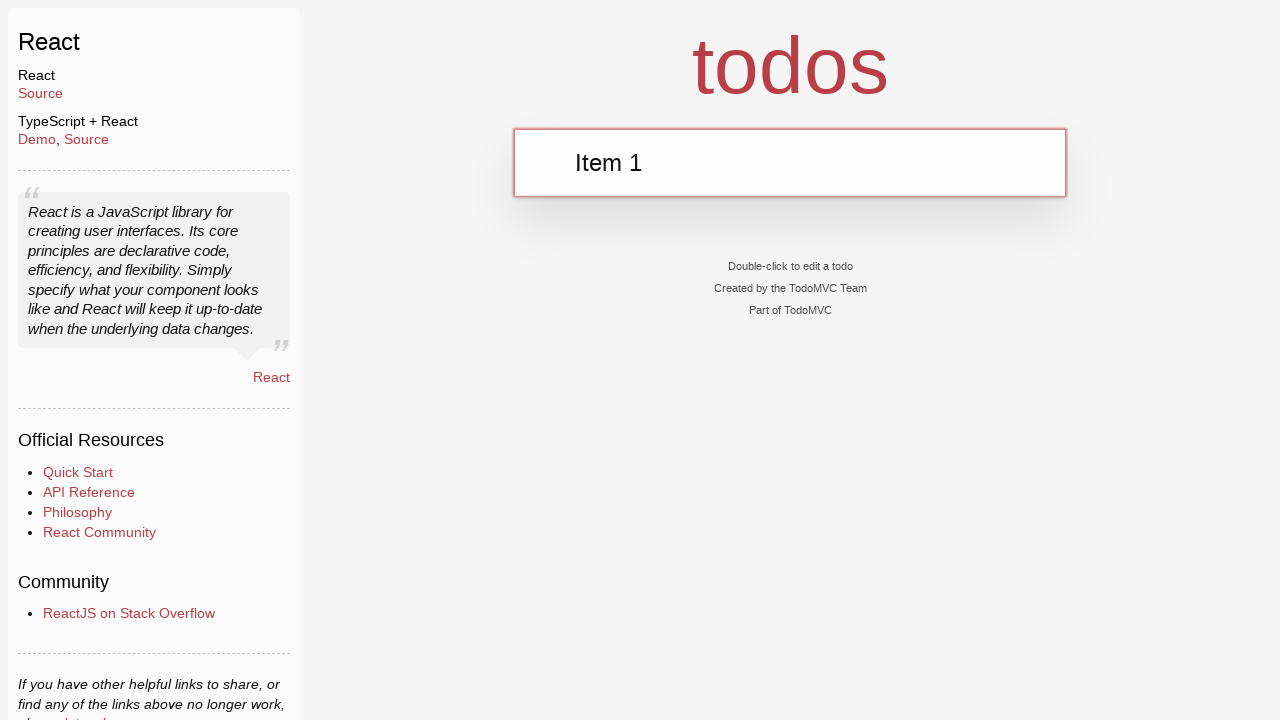

Pressed Enter to add the todo item on #todo-input
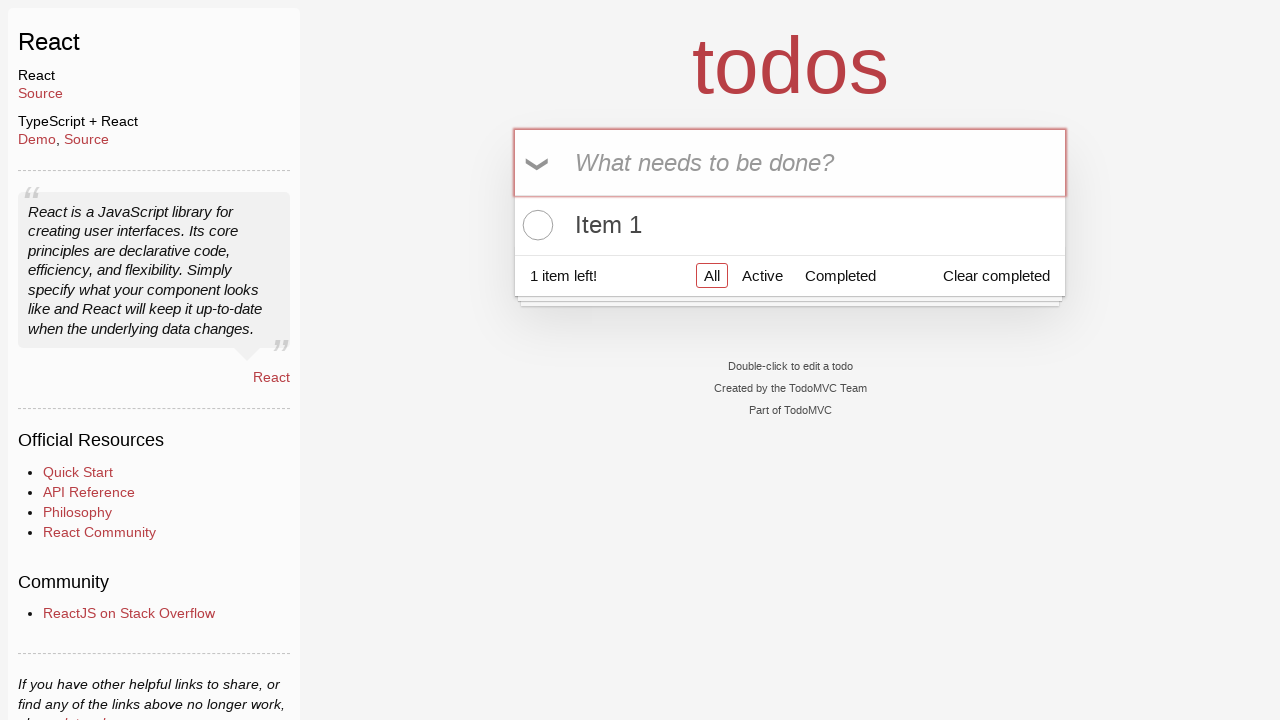

Double-clicked on the todo item to enter edit mode at (790, 225) on li[data-testid='todo-item']
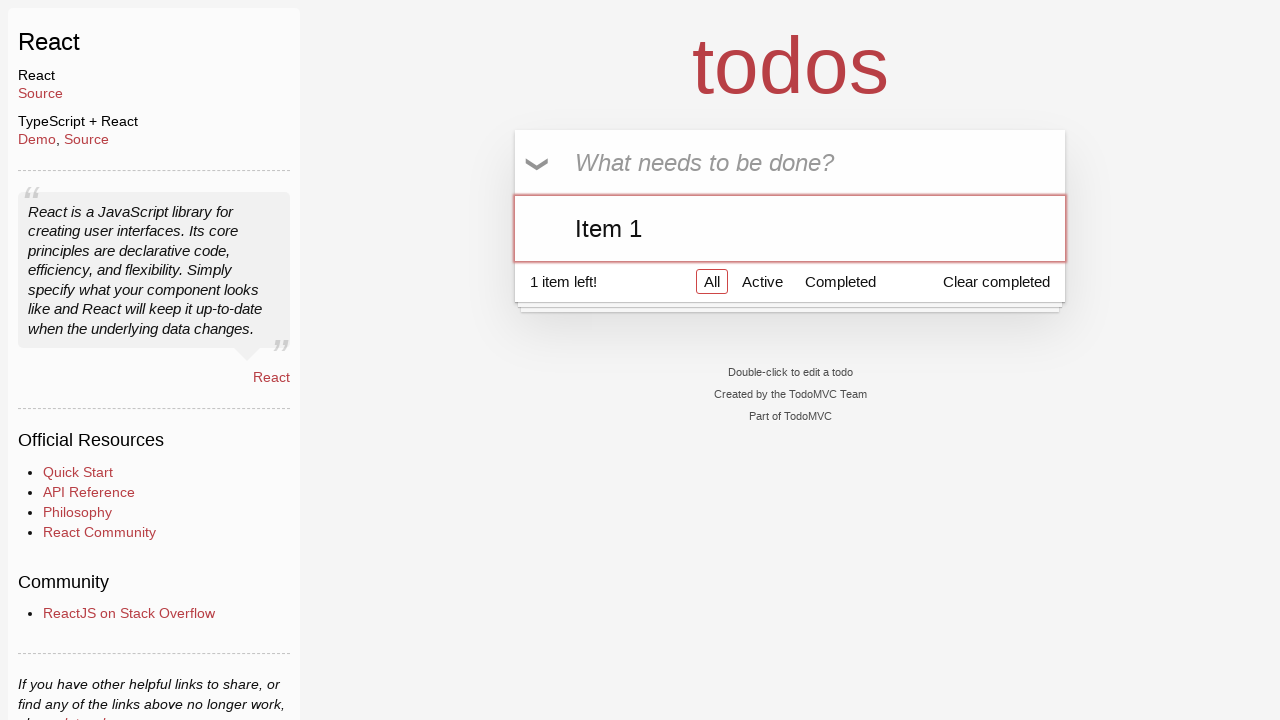

Selected all text in the edit box using Ctrl+A
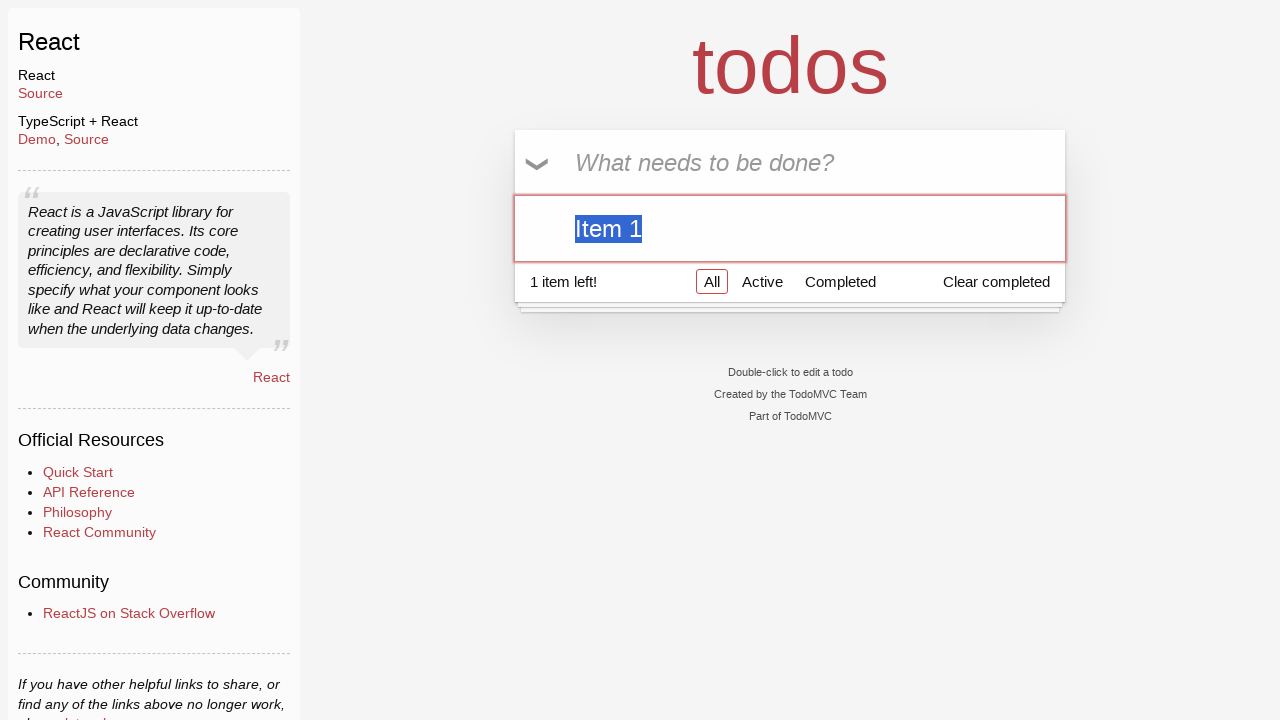

Deleted the selected text
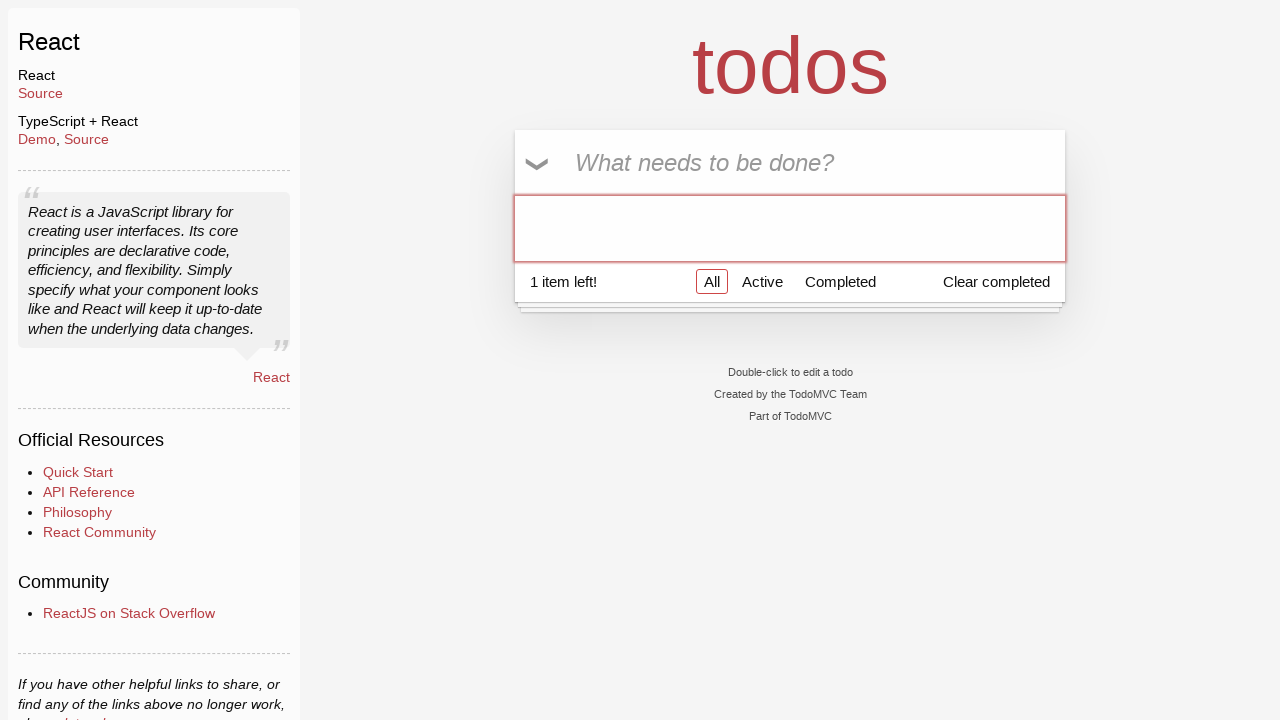

Filled edit box with new text 'Item edited' on li[data-testid='todo-item'] >> input.new-todo
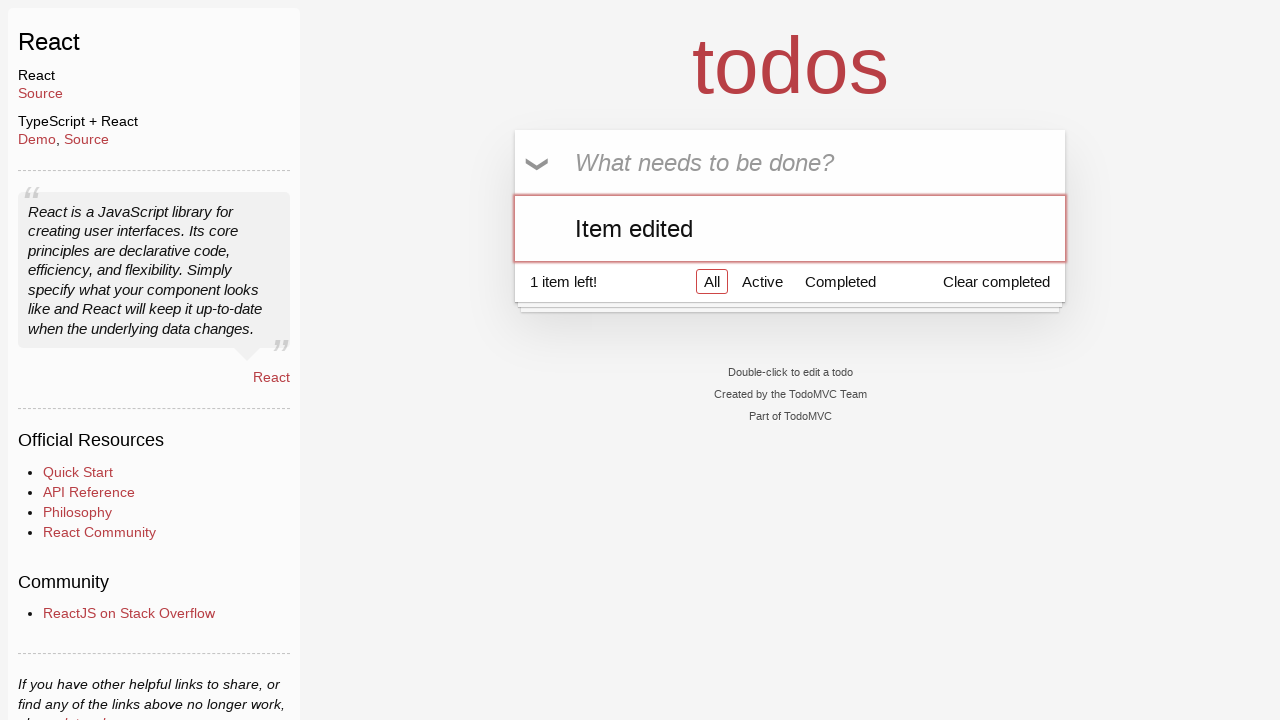

Pressed Enter to confirm the edit
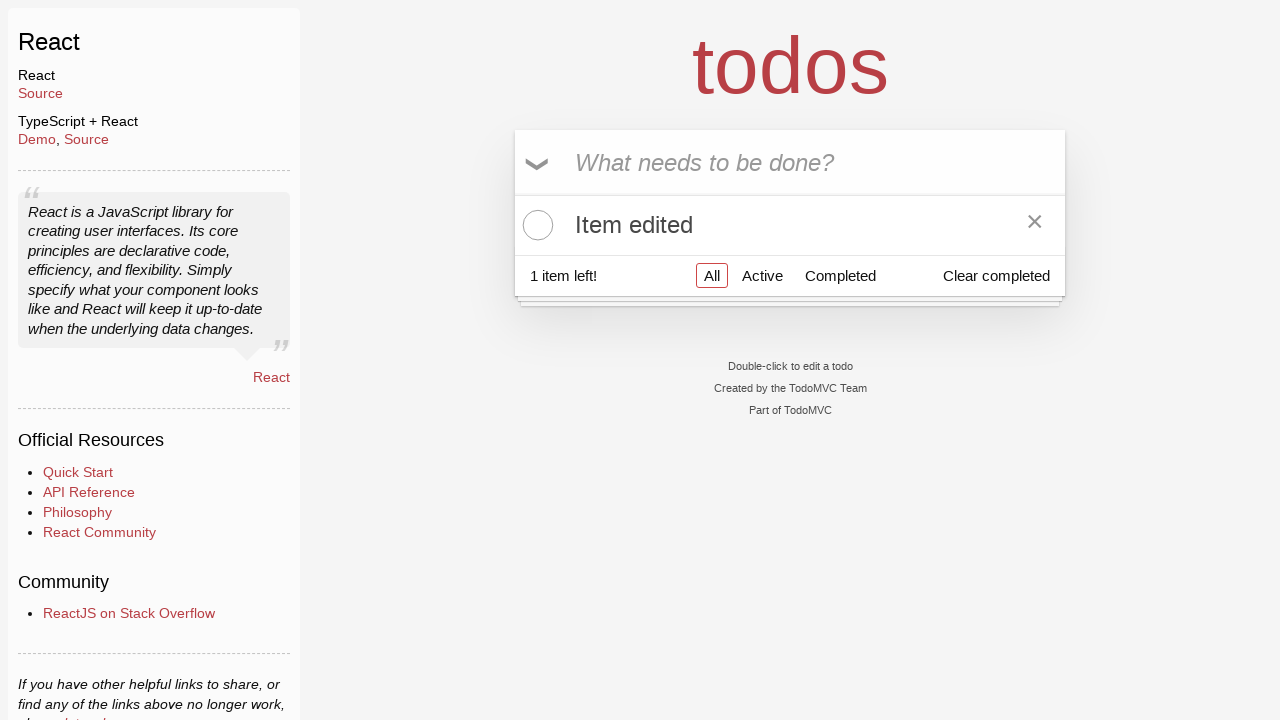

Verified that the todo item text was successfully modified to 'Item edited'
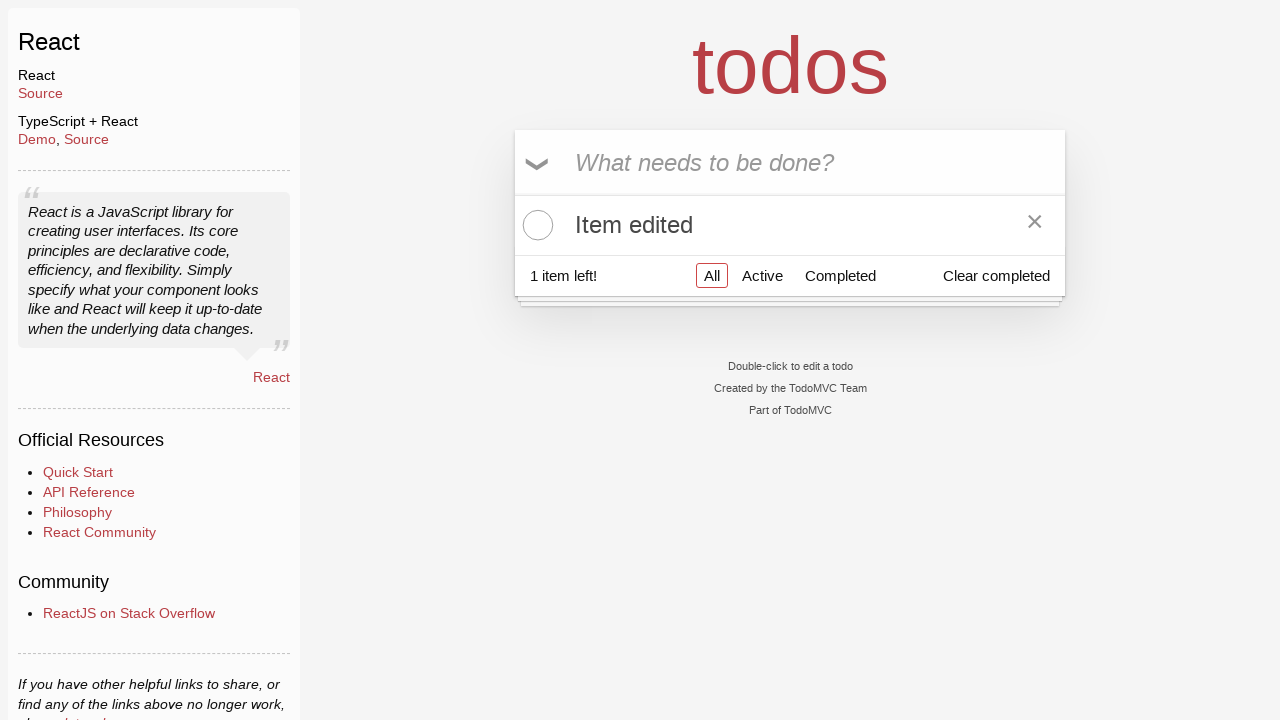

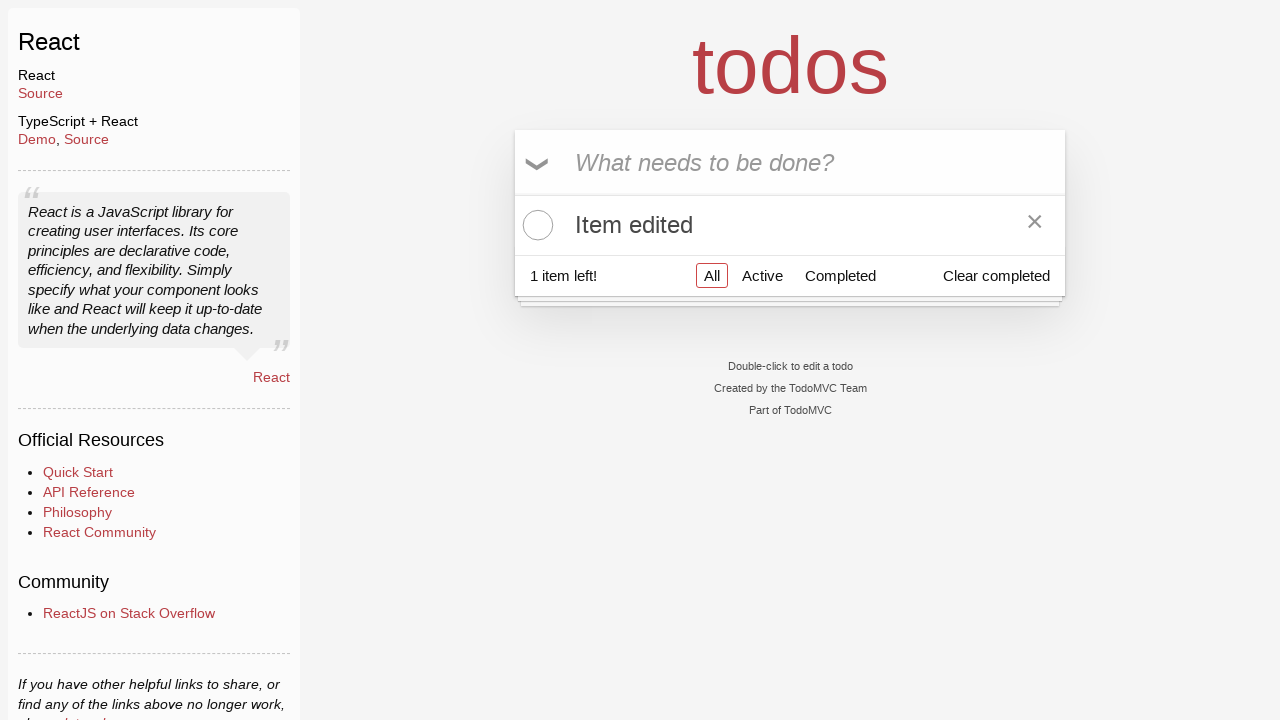